Verifies that the Cart page opens correctly by clicking the Cart link and checking the URL

Starting URL: https://www.demoblaze.com/

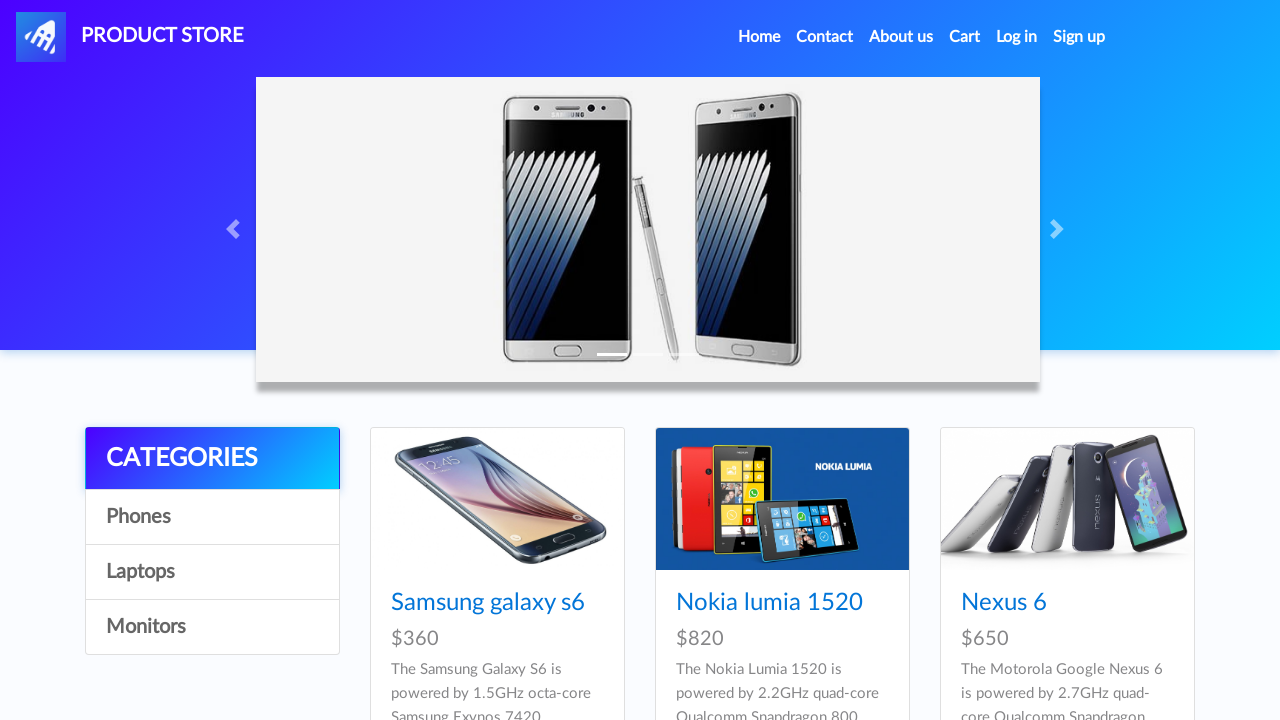

Waited for page to load (networkidle)
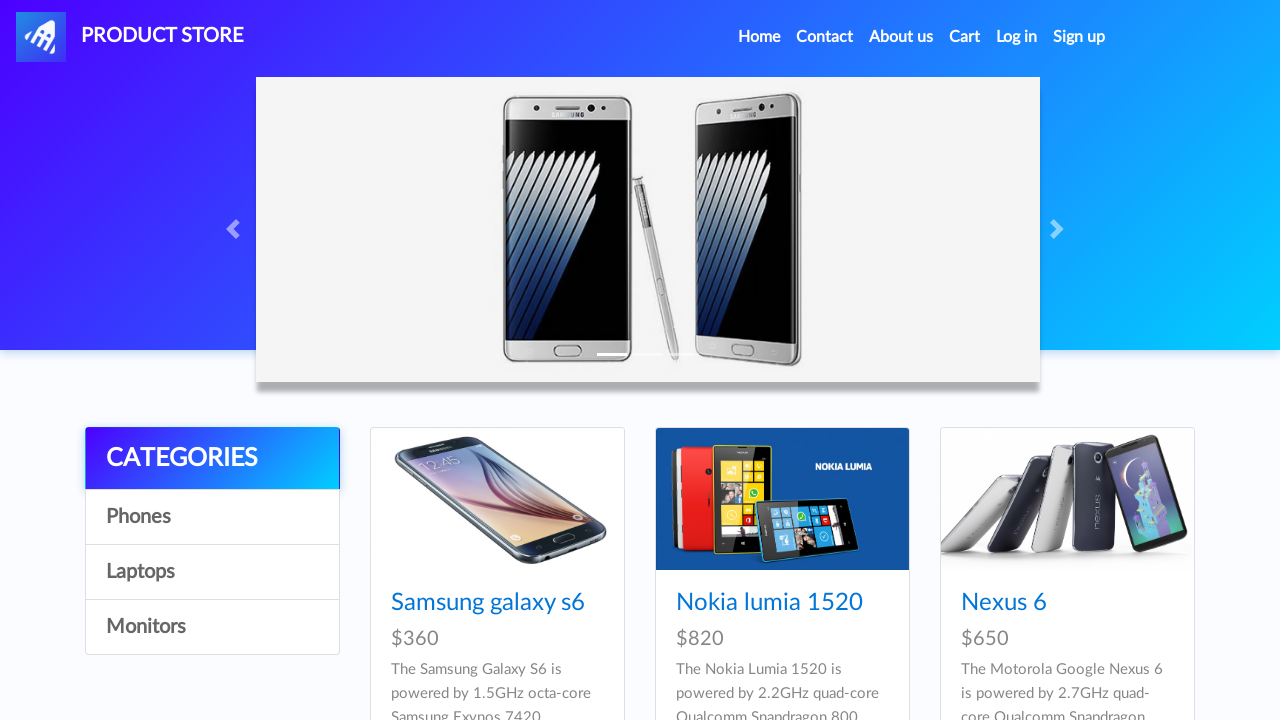

Clicked on Cart link at (965, 37) on a.nav-link >> internal:has-text="Cart"i
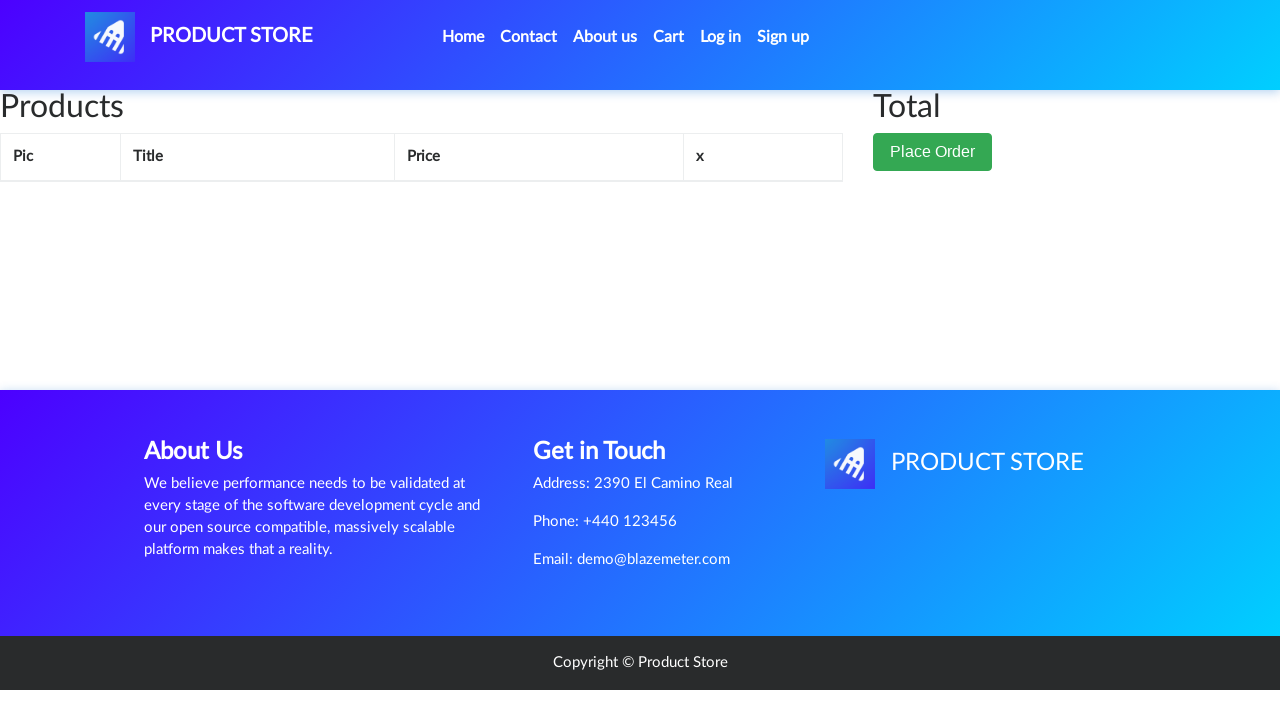

Verified that Cart page URL is correct (https://www.demoblaze.com/cart.html)
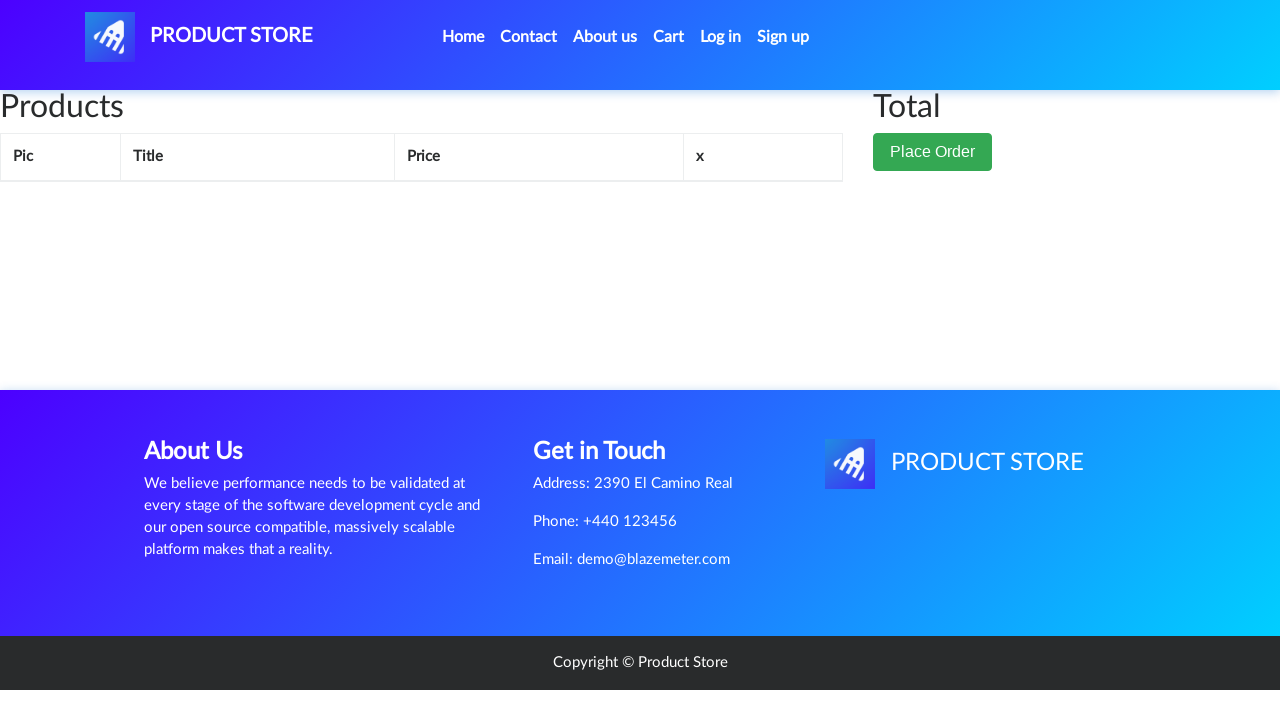

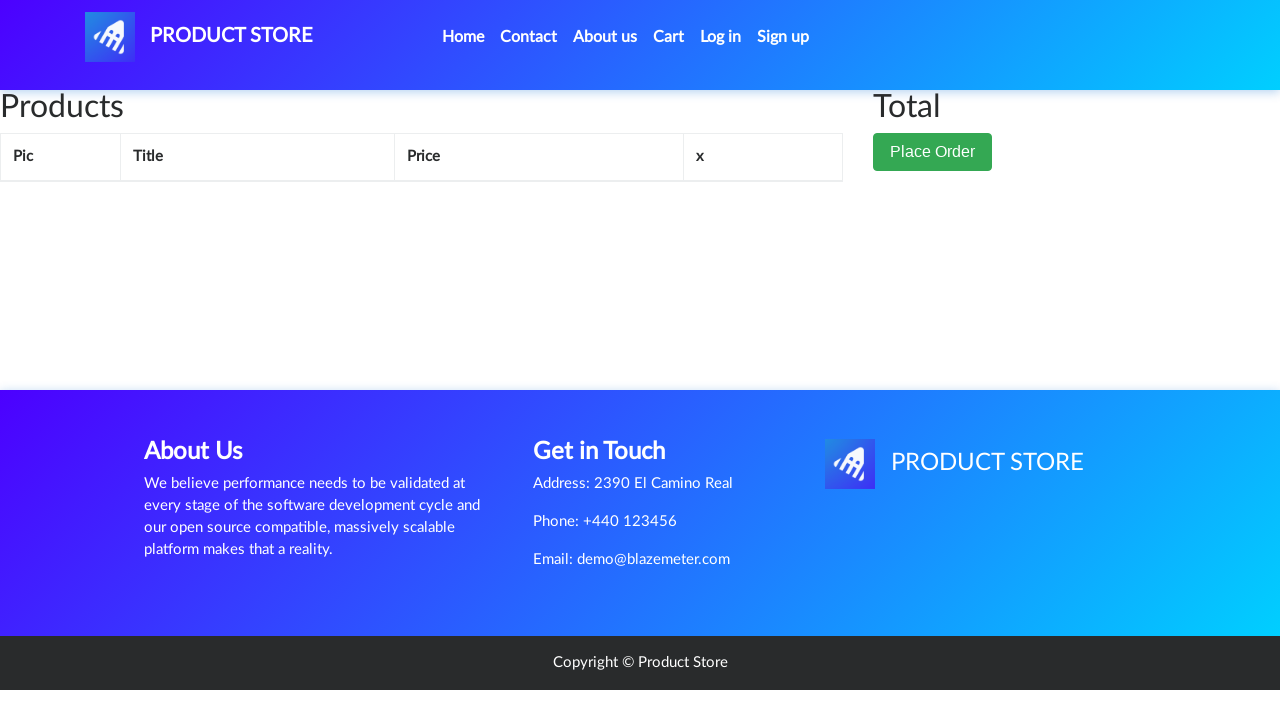